Tests table sorting functionality by clicking the column header and verifying that vegetable names are sorted alphabetically, then finds the price of a specific item

Starting URL: https://rahulshettyacademy.com/seleniumPractise/#/offers

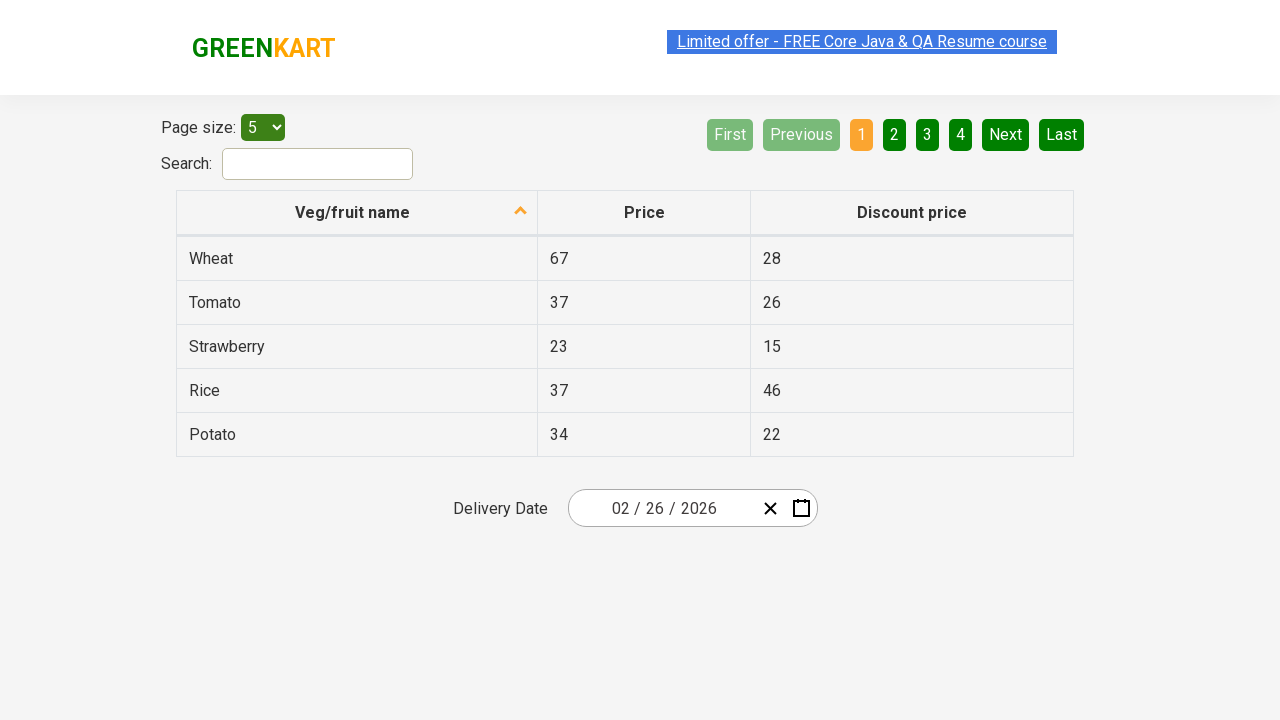

Clicked vegetable/fruit name column header to sort ascending at (357, 213) on xpath=//th[@aria-label='Veg/fruit name: activate to sort column ascending']
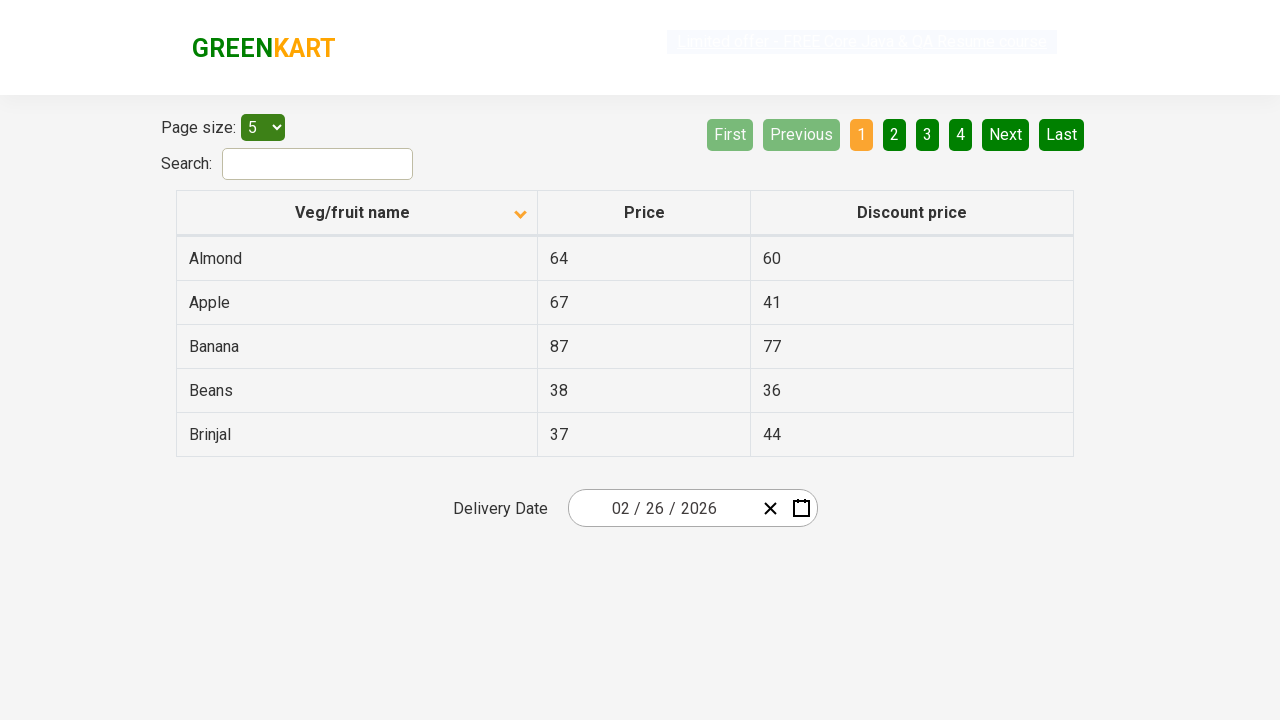

Waited 500ms for table sorting to complete
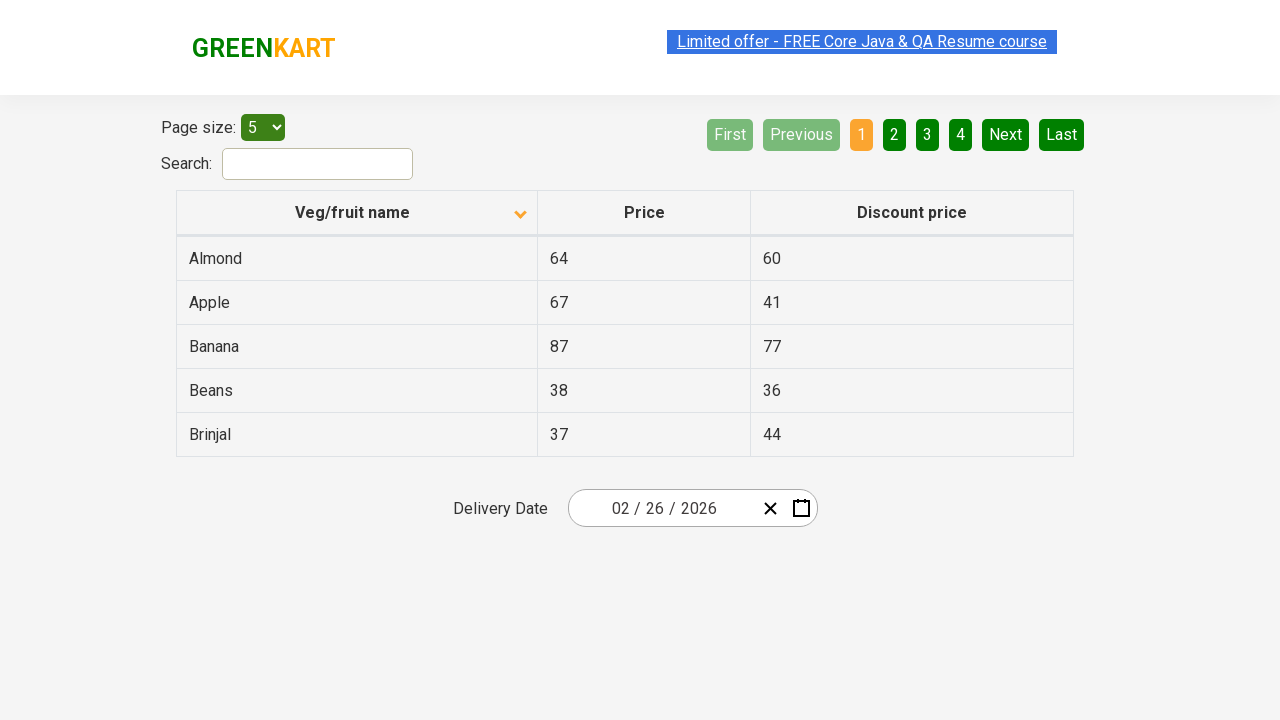

Located all vegetable names from first column
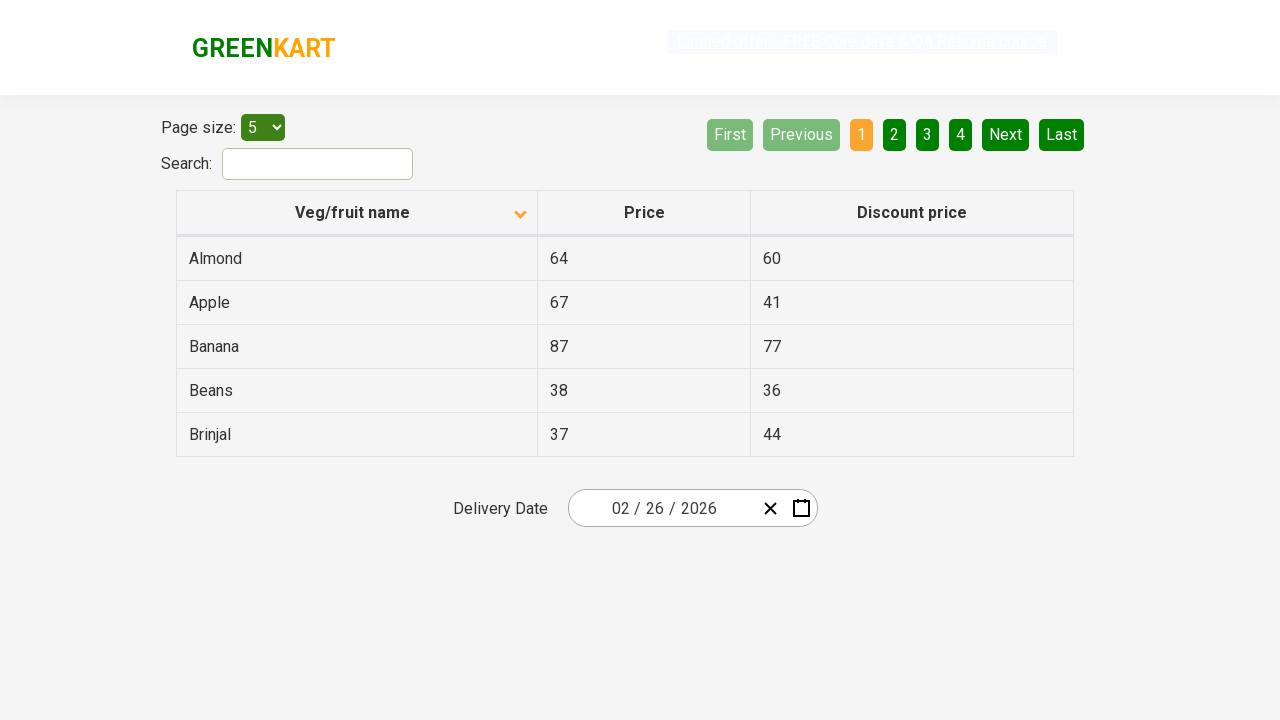

Extracted vegetable names list: ['Almond', 'Apple', 'Banana', 'Beans', 'Brinjal']
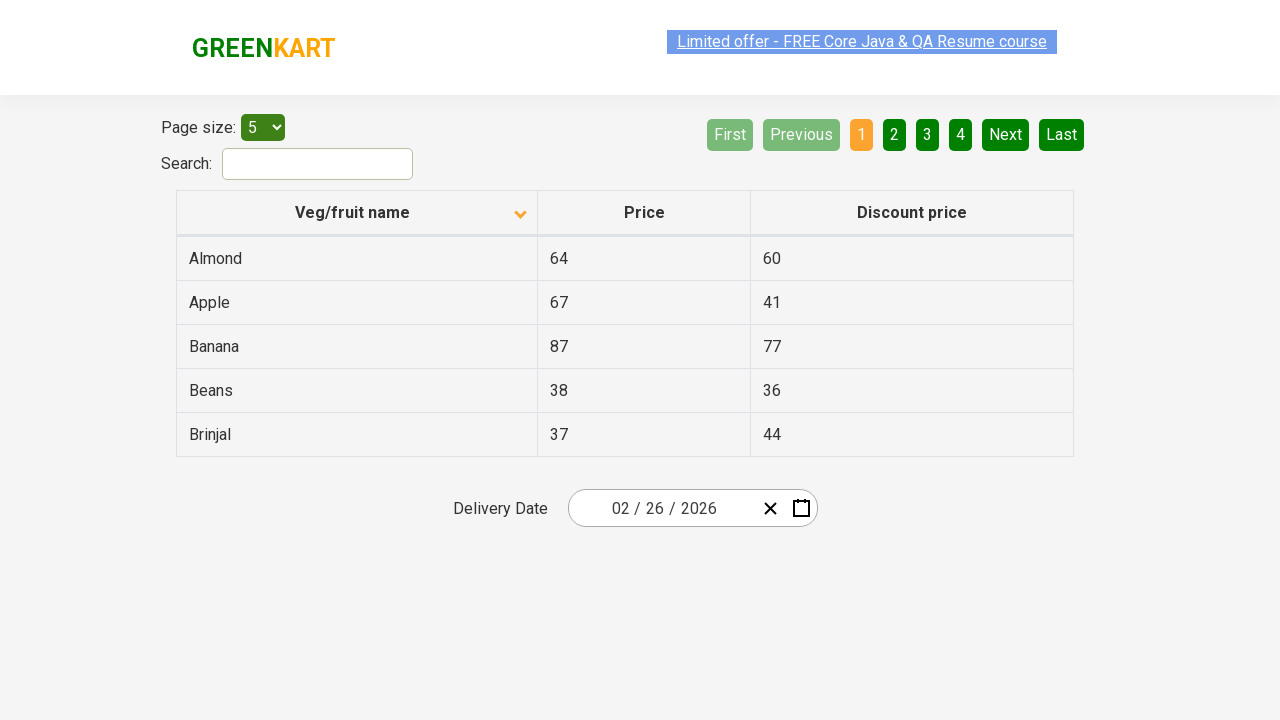

Created sorted reference list: ['Almond', 'Apple', 'Banana', 'Beans', 'Brinjal']
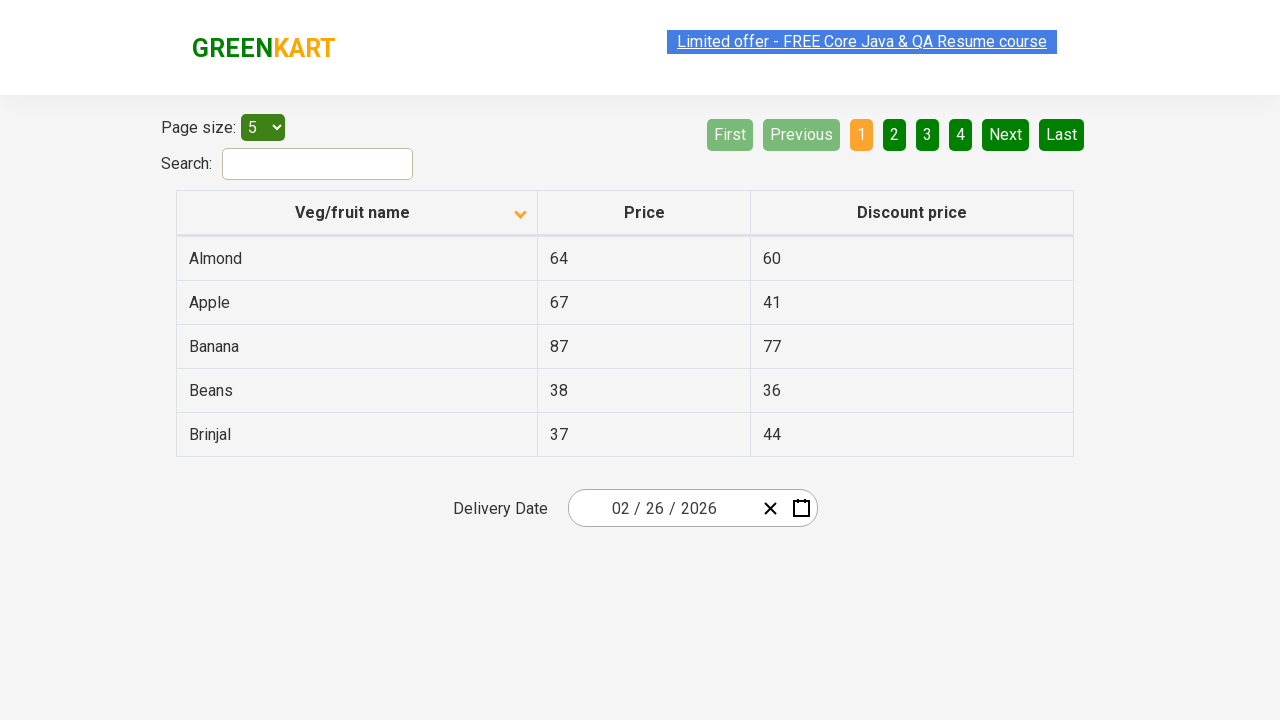

Verified that vegetable names are sorted alphabetically
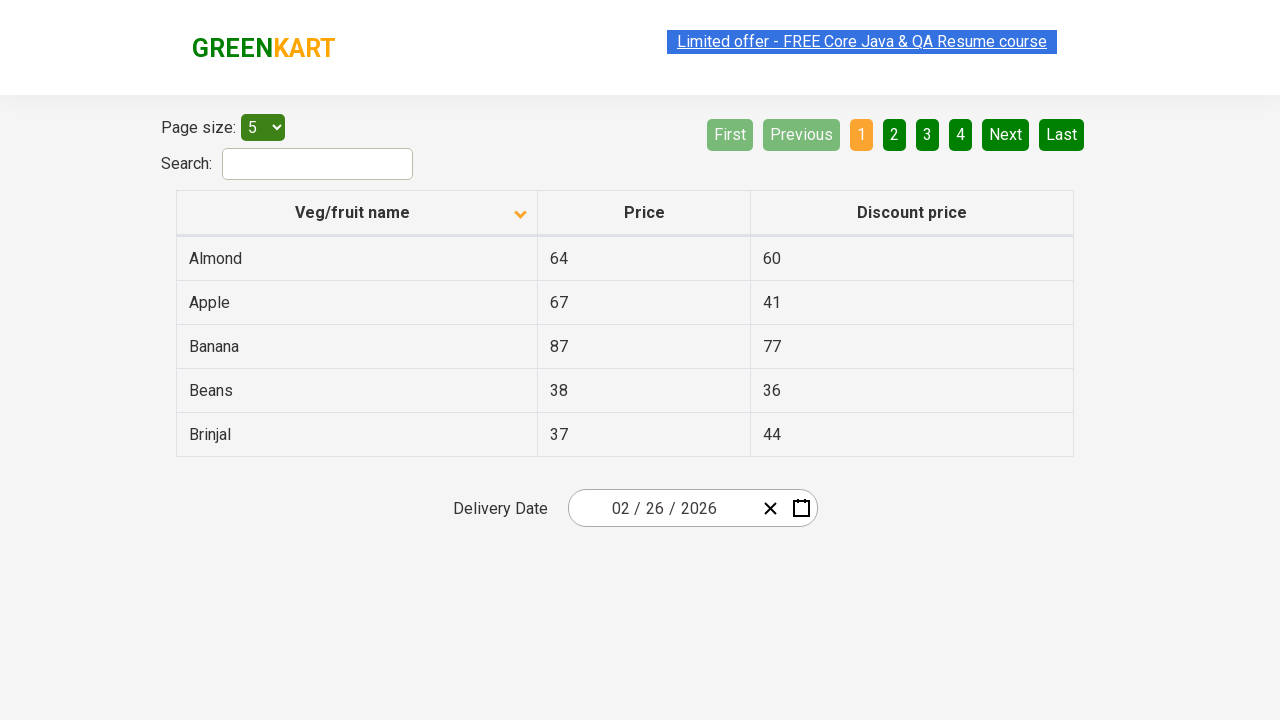

Located the row containing 'Beans'
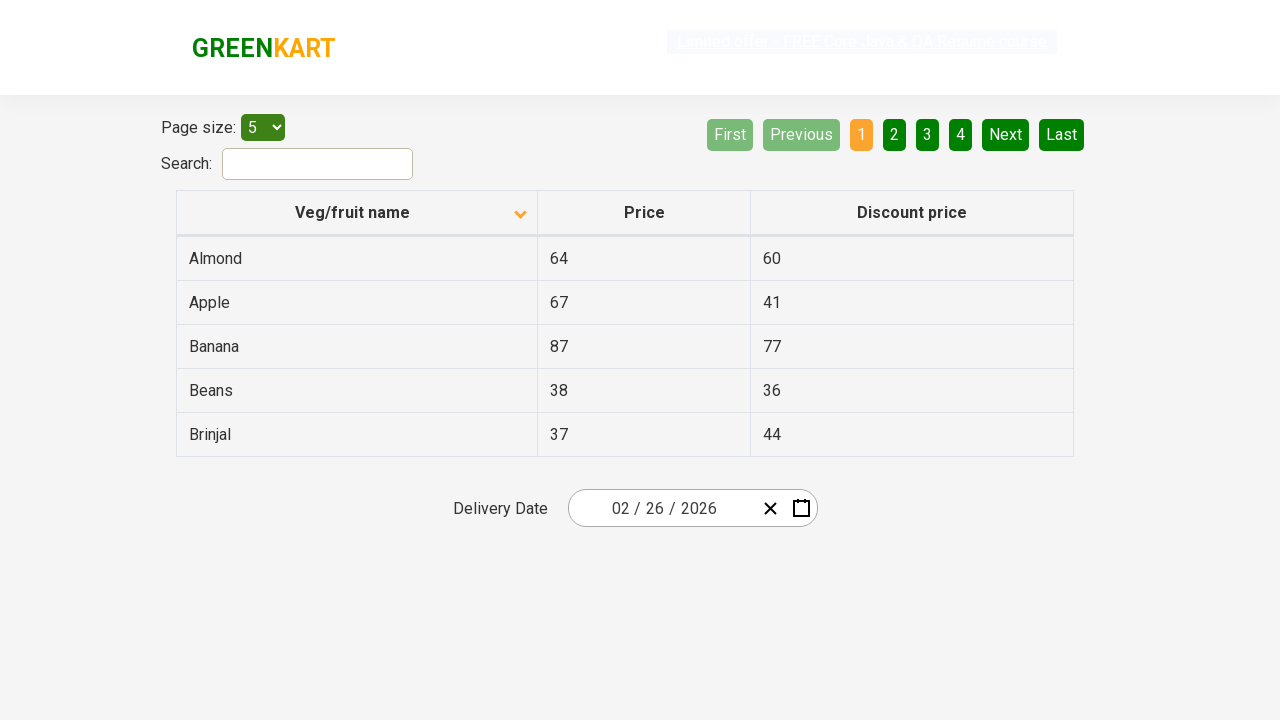

Found price of Beans: 38
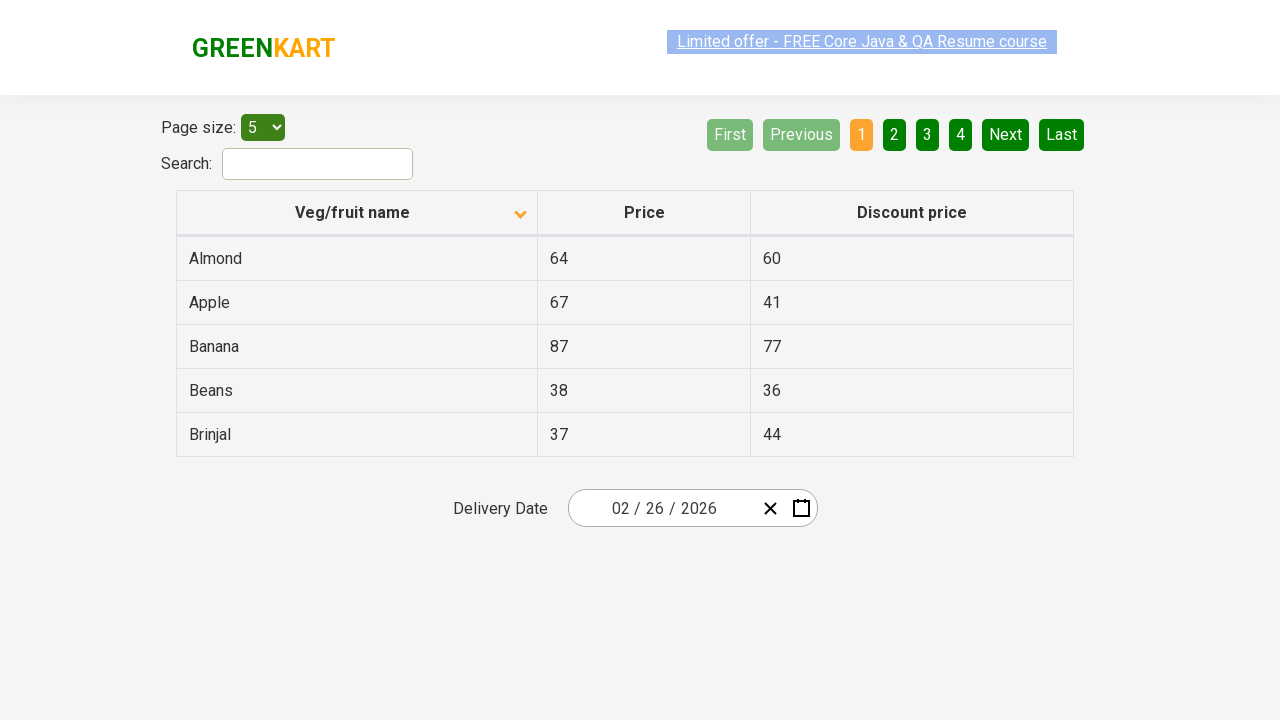

Printed price of Beans to console: 38
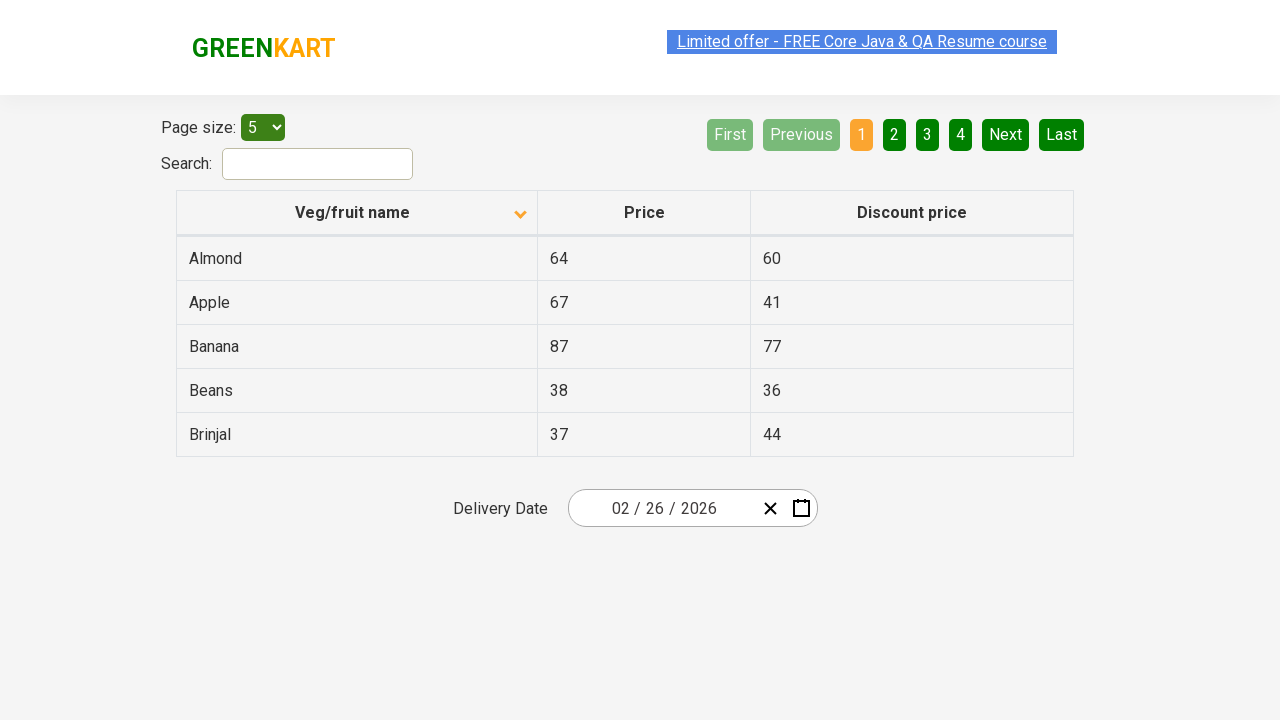

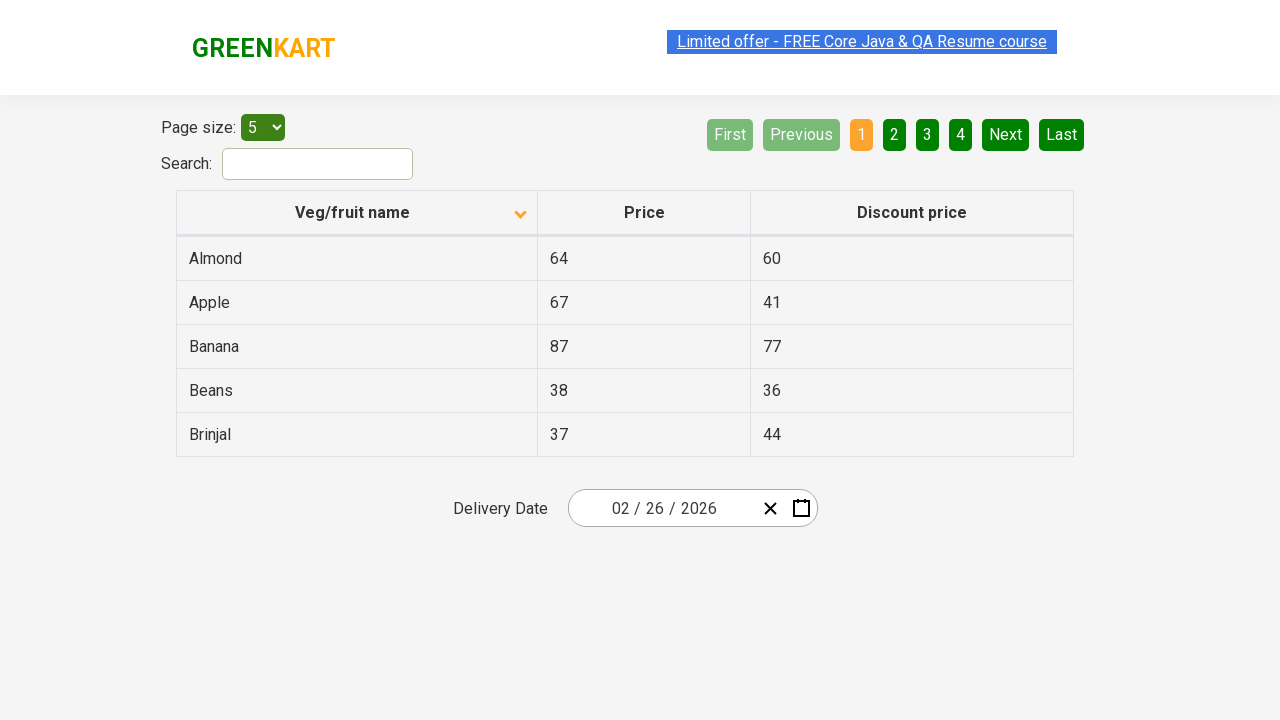